Tests filtering to show only completed todo items

Starting URL: https://demo.playwright.dev/todomvc

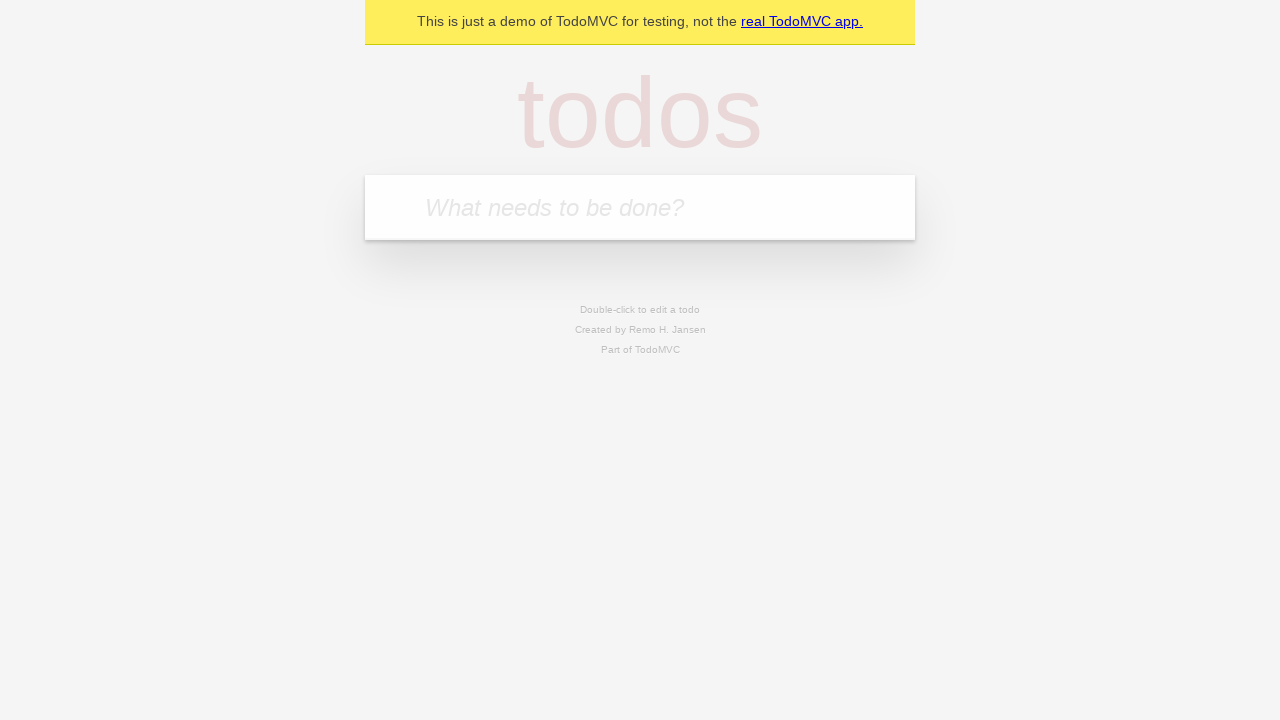

Filled new todo input with 'buy some cheese' on .new-todo
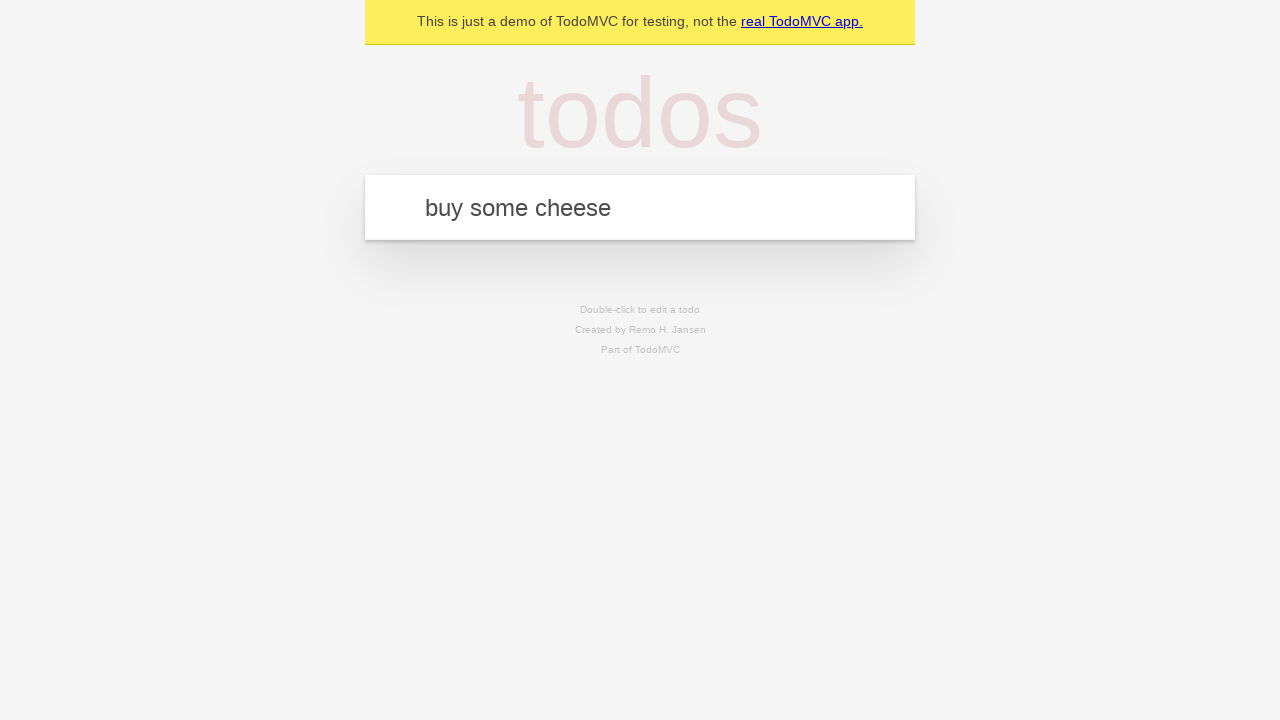

Pressed Enter to create first todo item on .new-todo
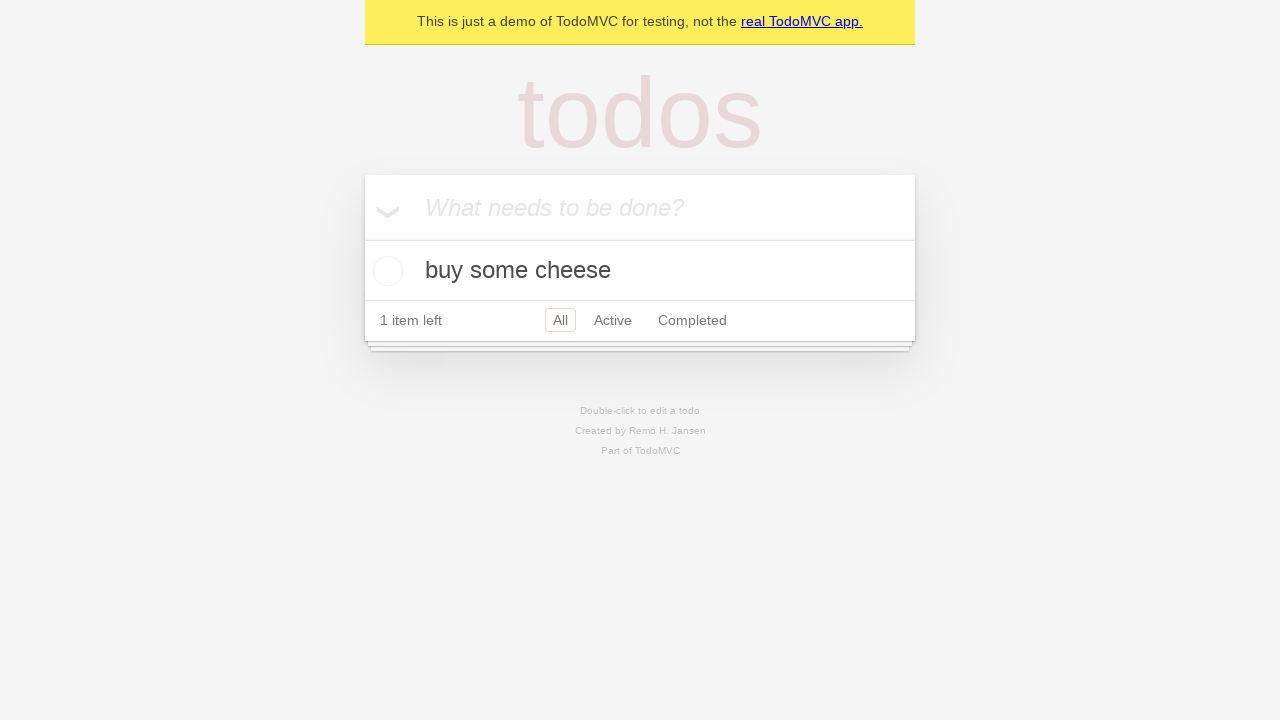

Filled new todo input with 'feed the cat' on .new-todo
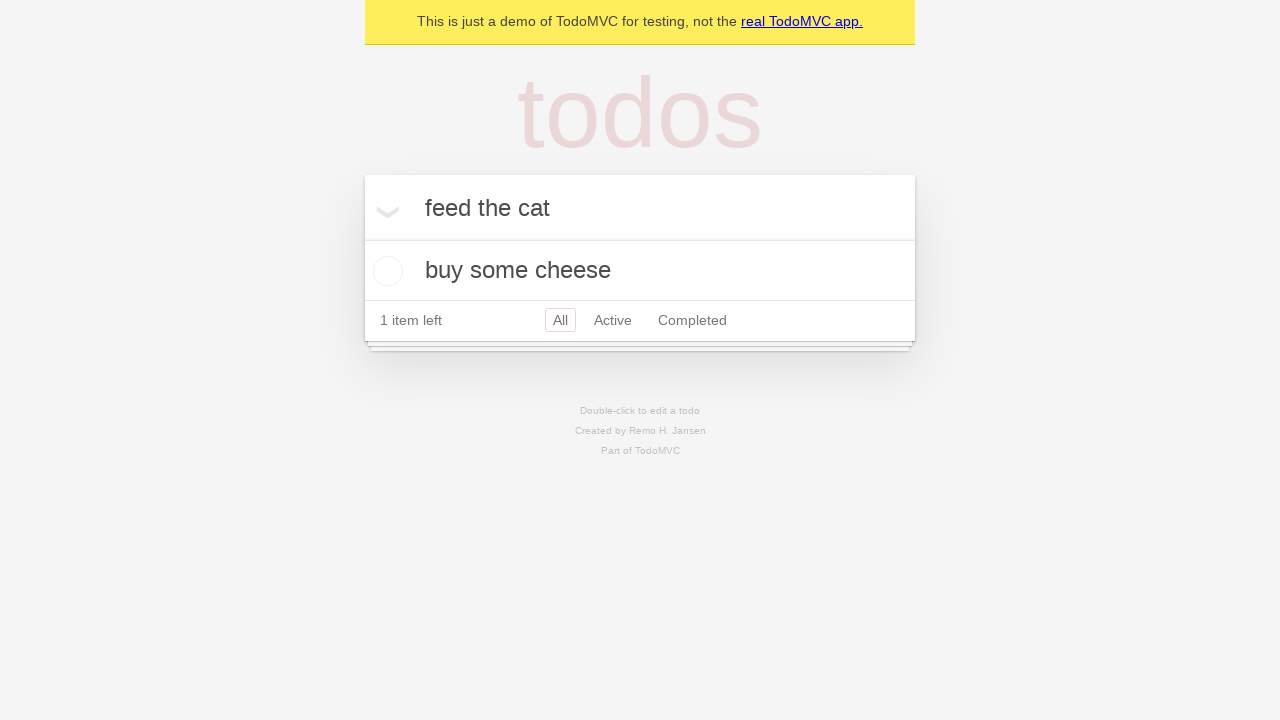

Pressed Enter to create second todo item on .new-todo
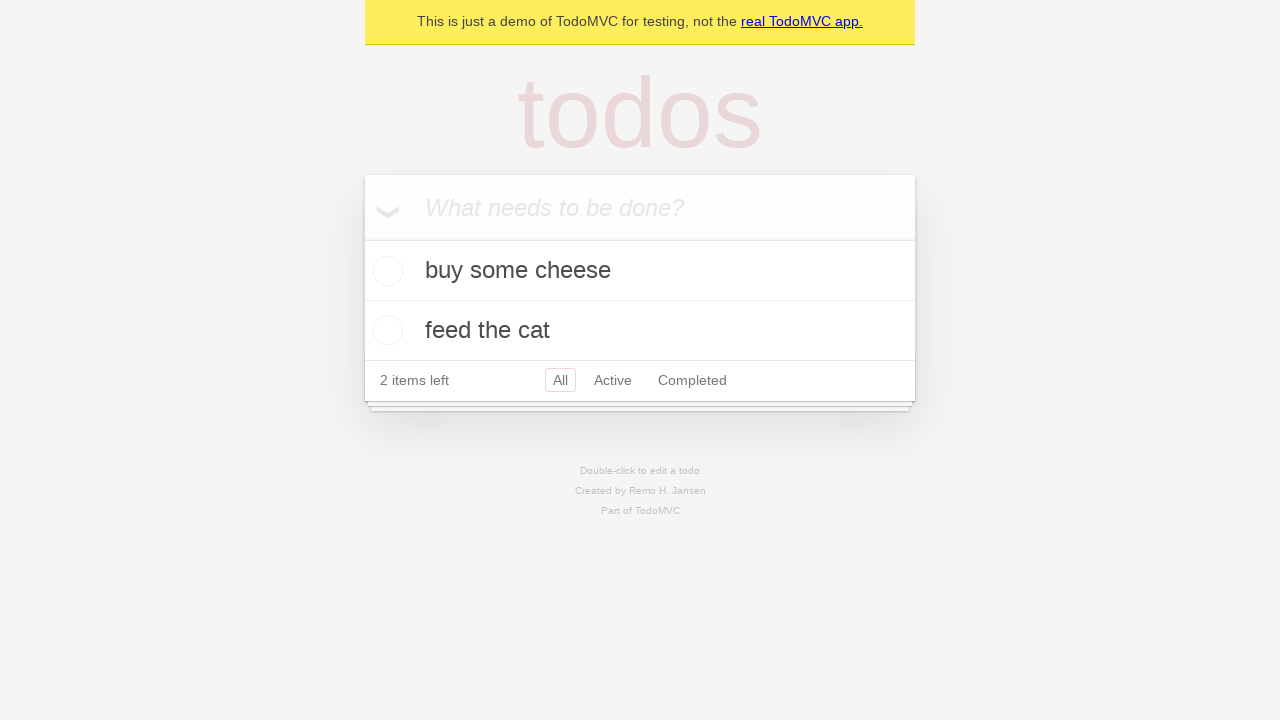

Filled new todo input with 'book a doctors appointment' on .new-todo
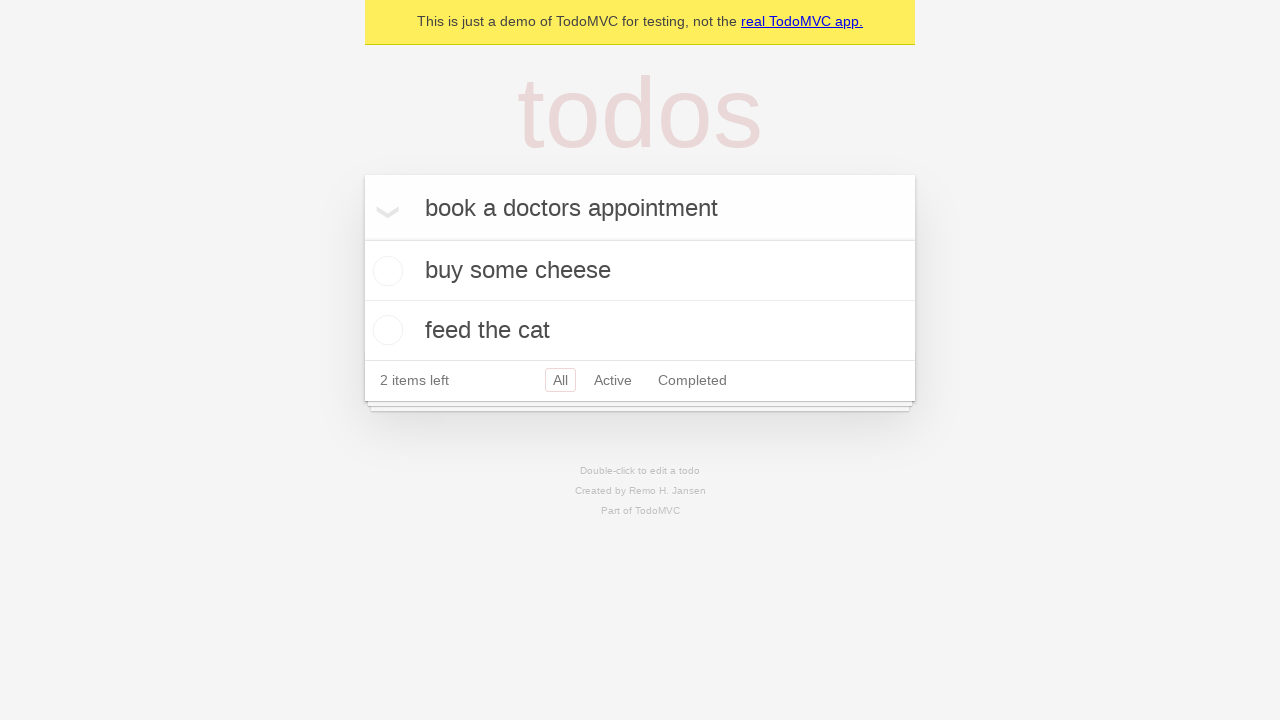

Pressed Enter to create third todo item on .new-todo
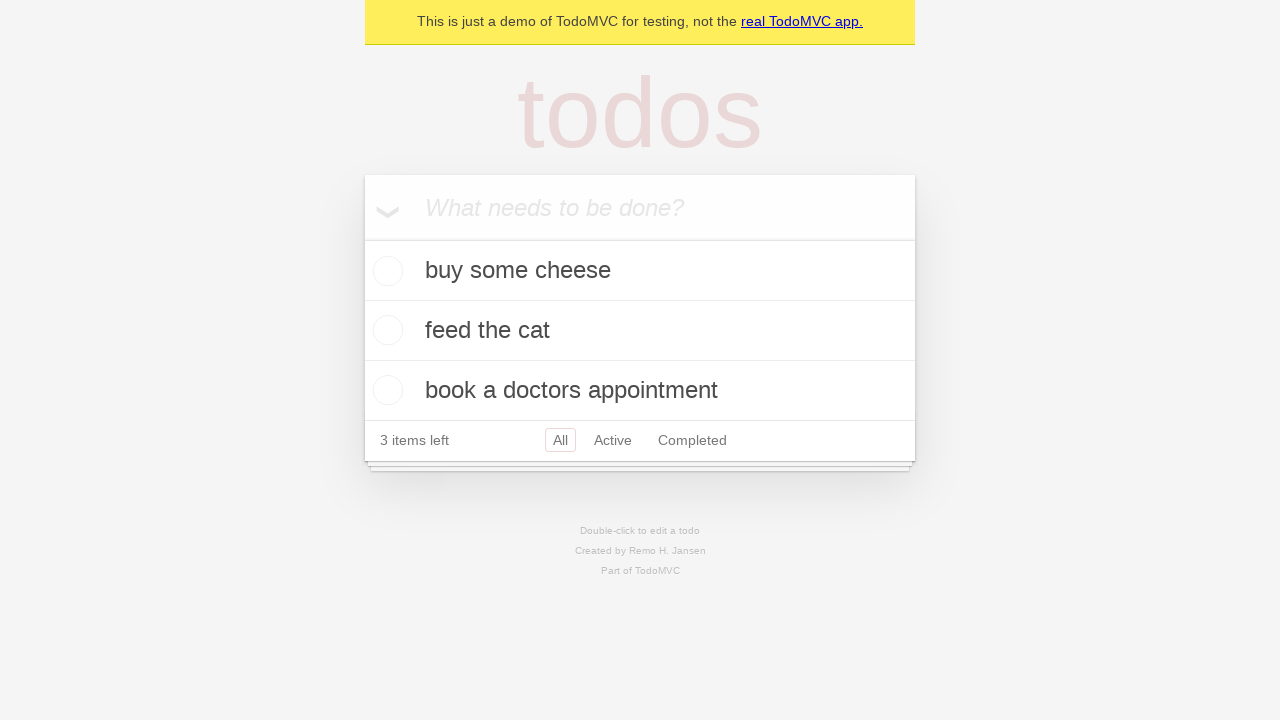

Checked the second todo item to mark it as completed at (385, 330) on .todo-list li .toggle >> nth=1
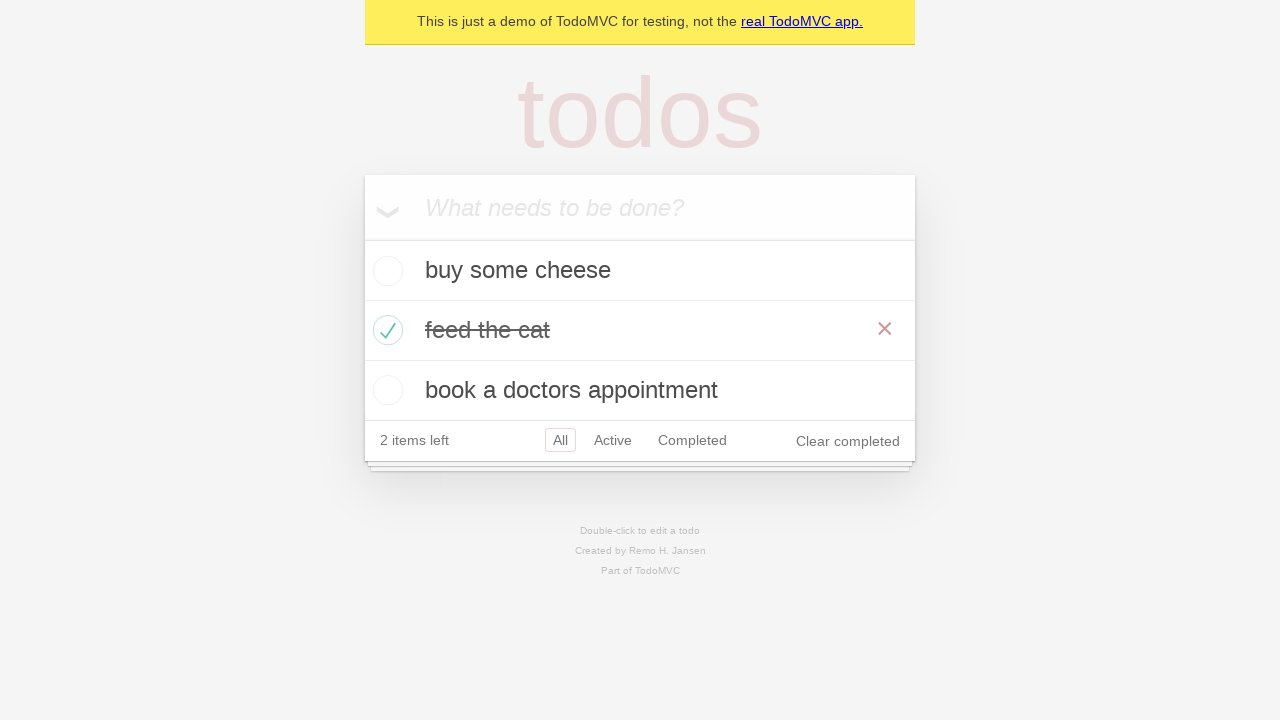

Clicked Completed filter to display only completed items at (692, 440) on .filters >> text=Completed
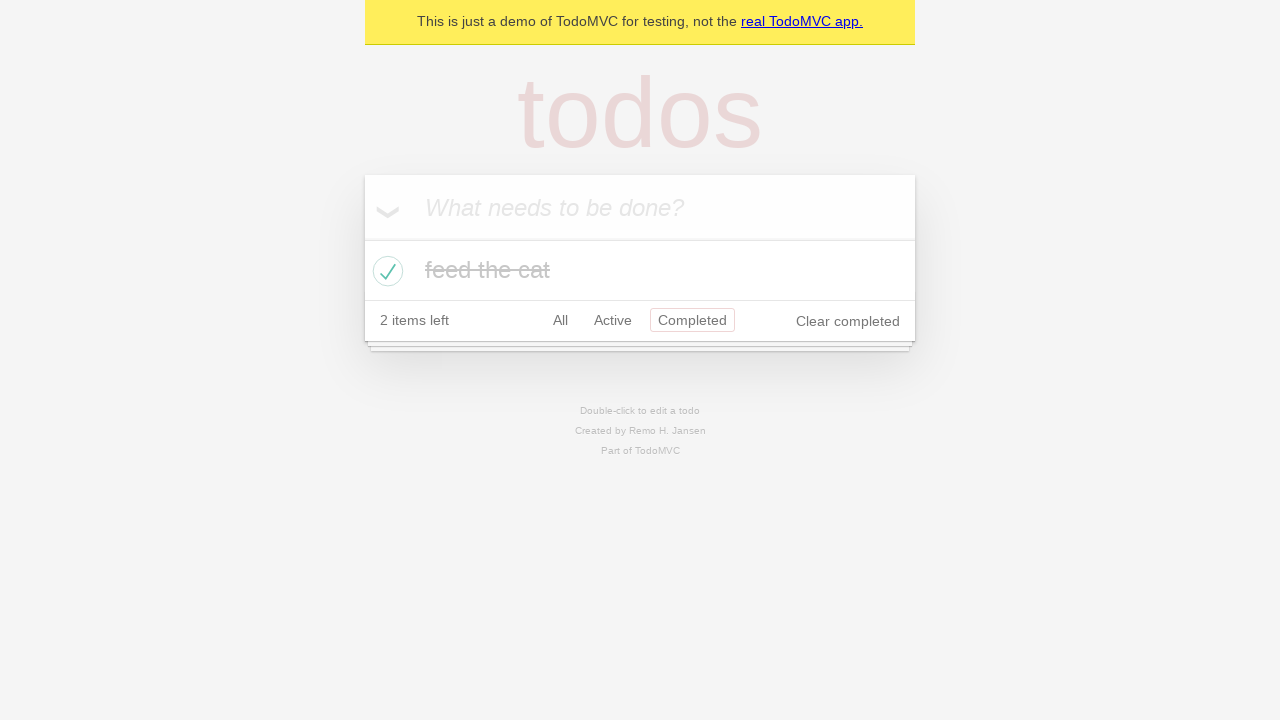

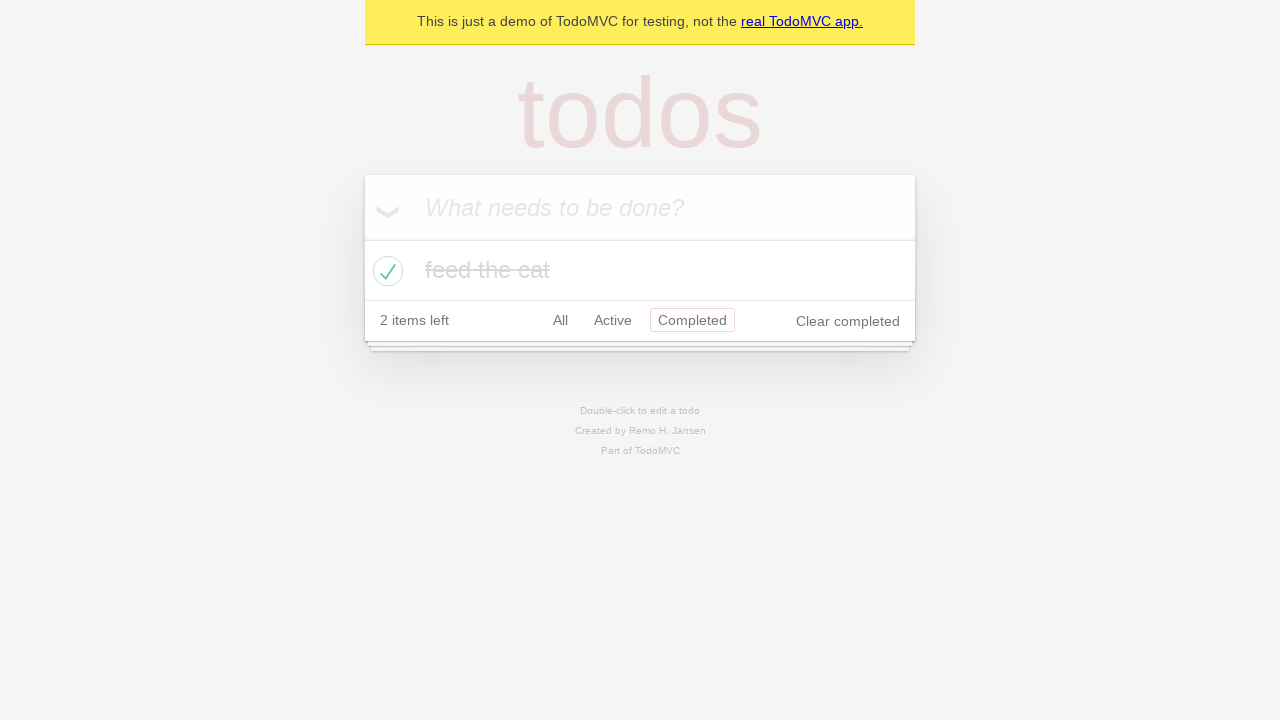